Tests mouse right-click functionality by focusing on a button element and performing a right-click to trigger a context menu

Starting URL: https://swisnl.github.io/jQuery-contextMenu/demo.html

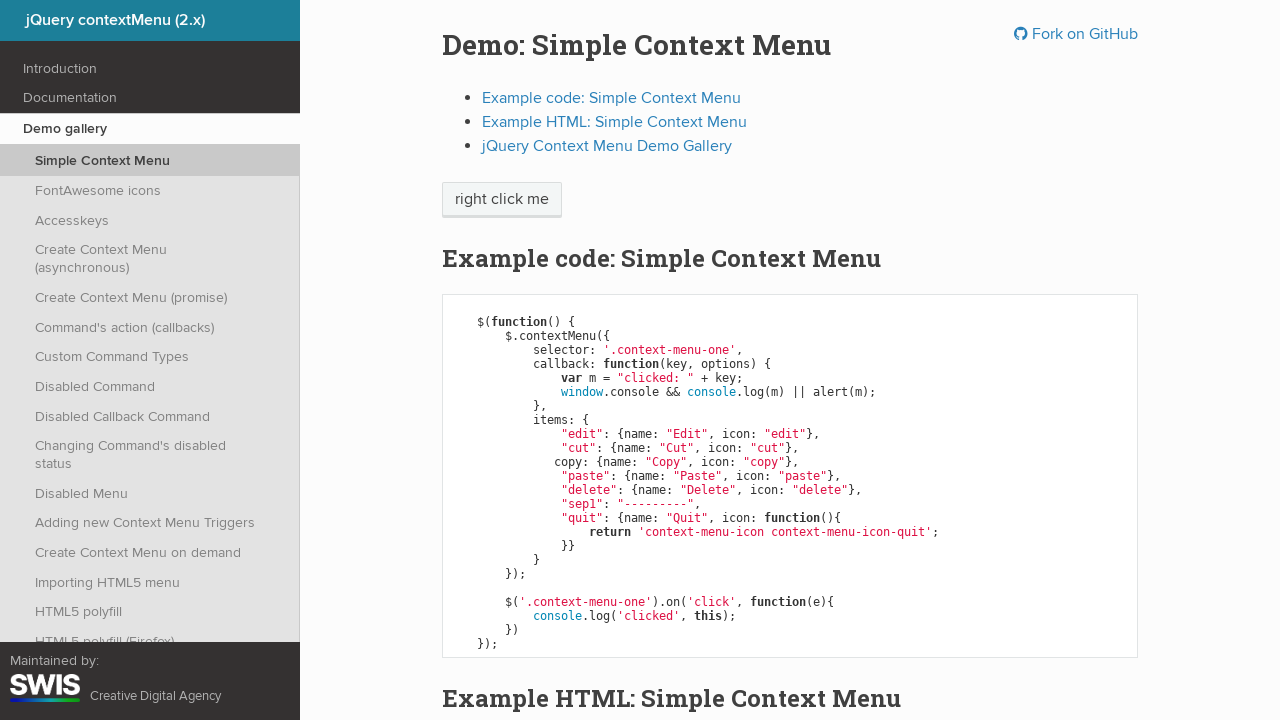

Focused on context menu button element on xpath=//span[@class='context-menu-one btn btn-neutral']
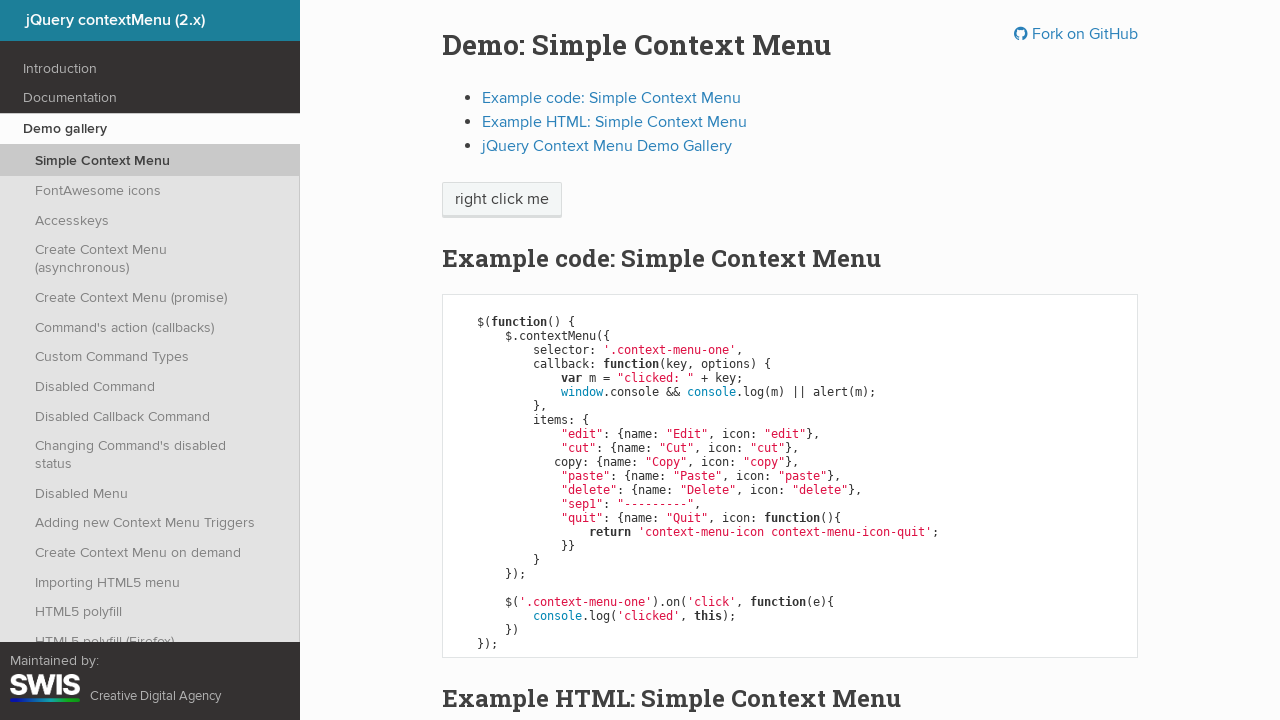

Performed right-click on button to trigger context menu at (502, 200) on xpath=//span[@class='context-menu-one btn btn-neutral']
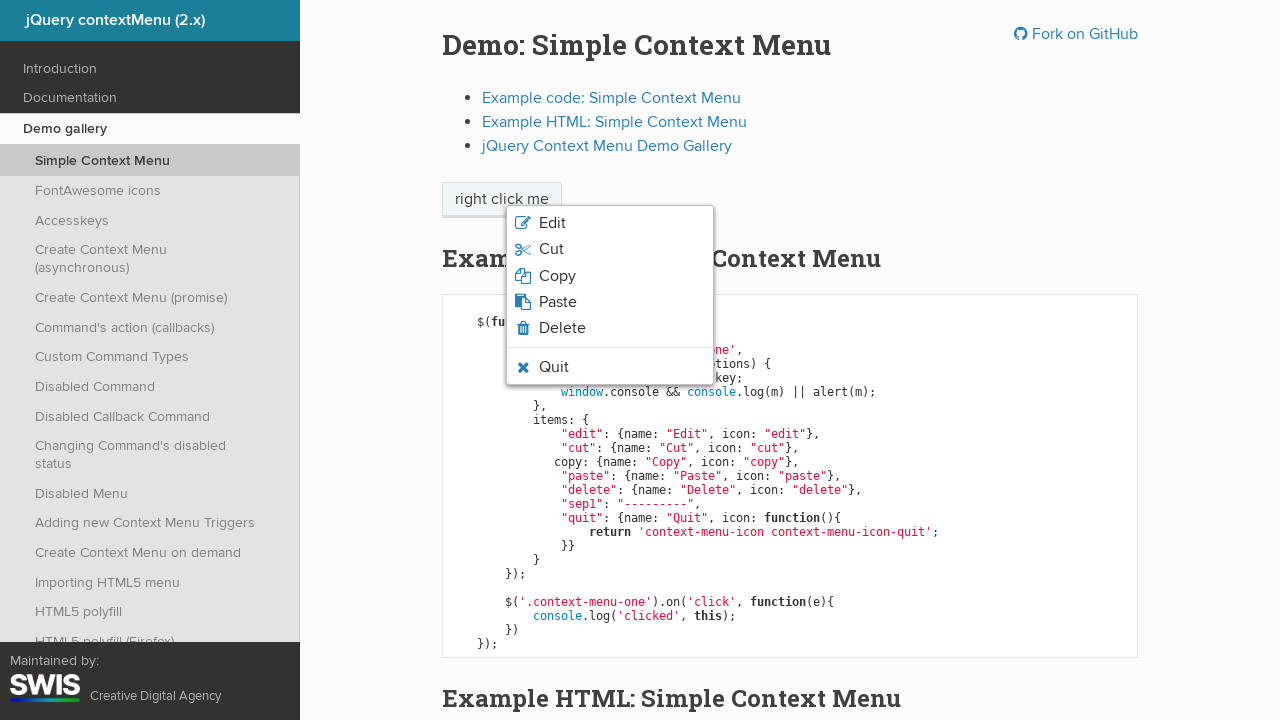

Context menu appeared
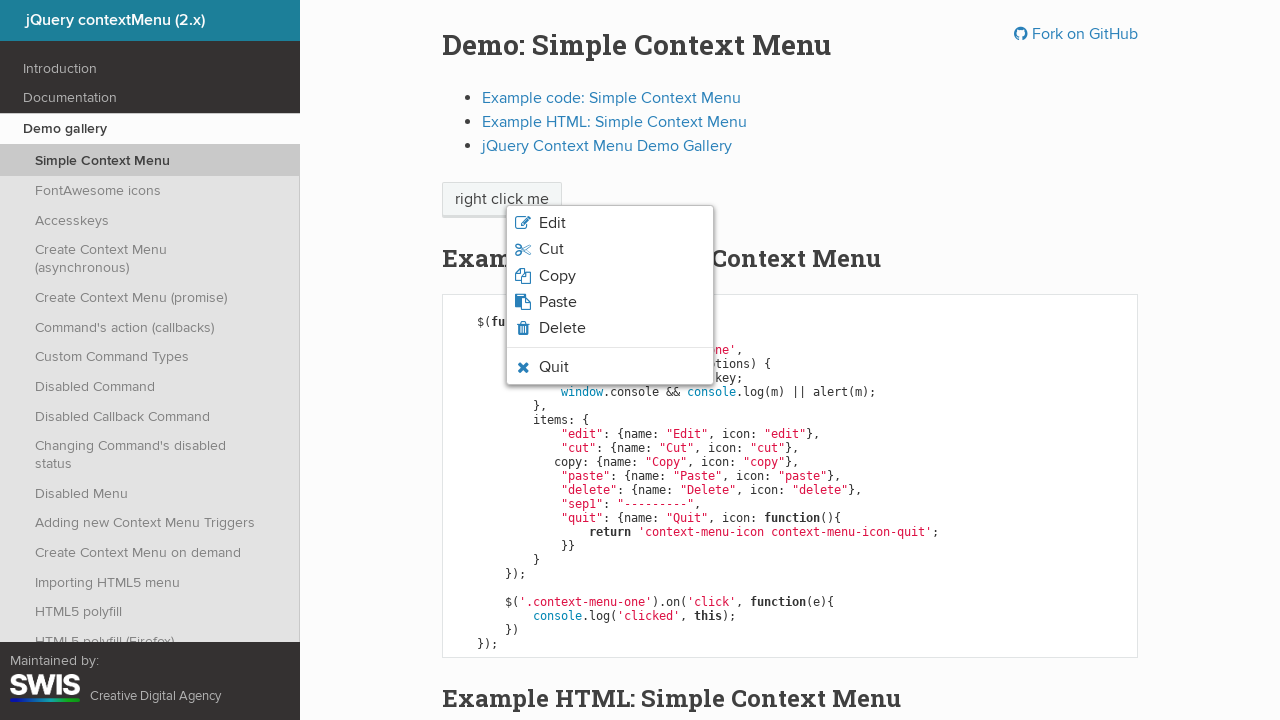

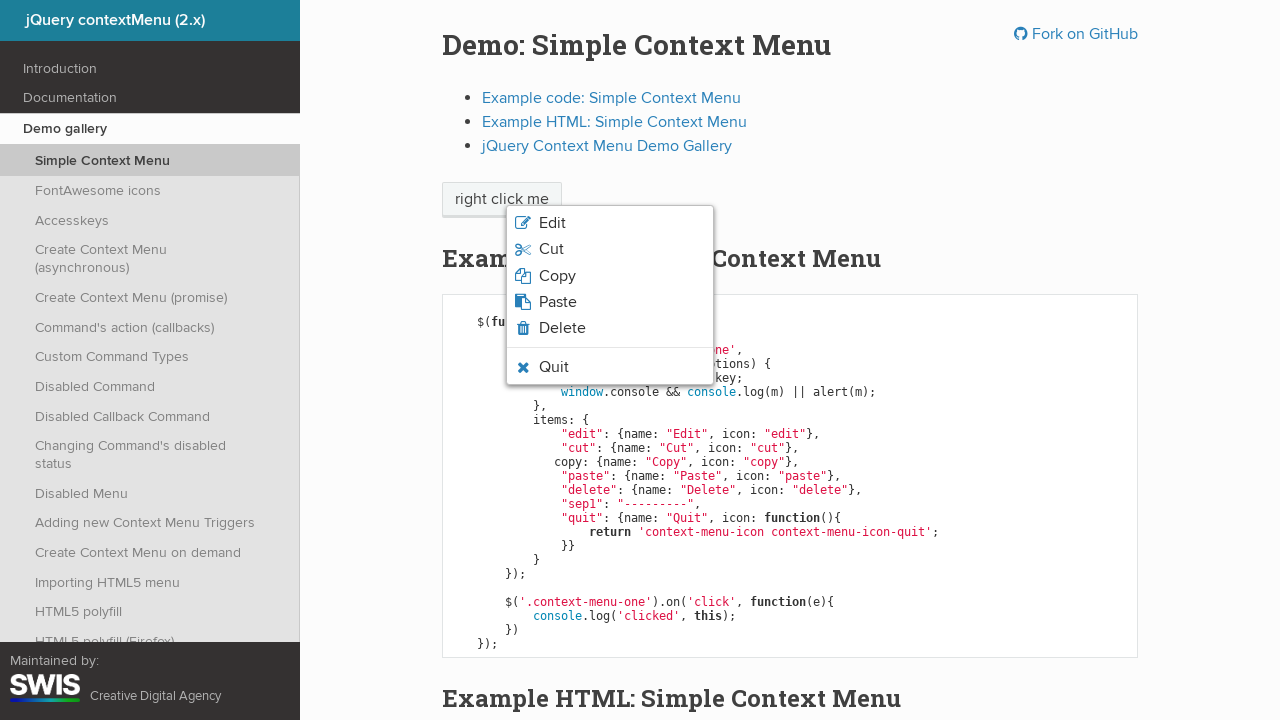